Tests scrolling functionality on a documentation page by performing multiple scroll actions from a specific element origin

Starting URL: https://www.selenium.dev/documentation/webdriver/elements/locators/

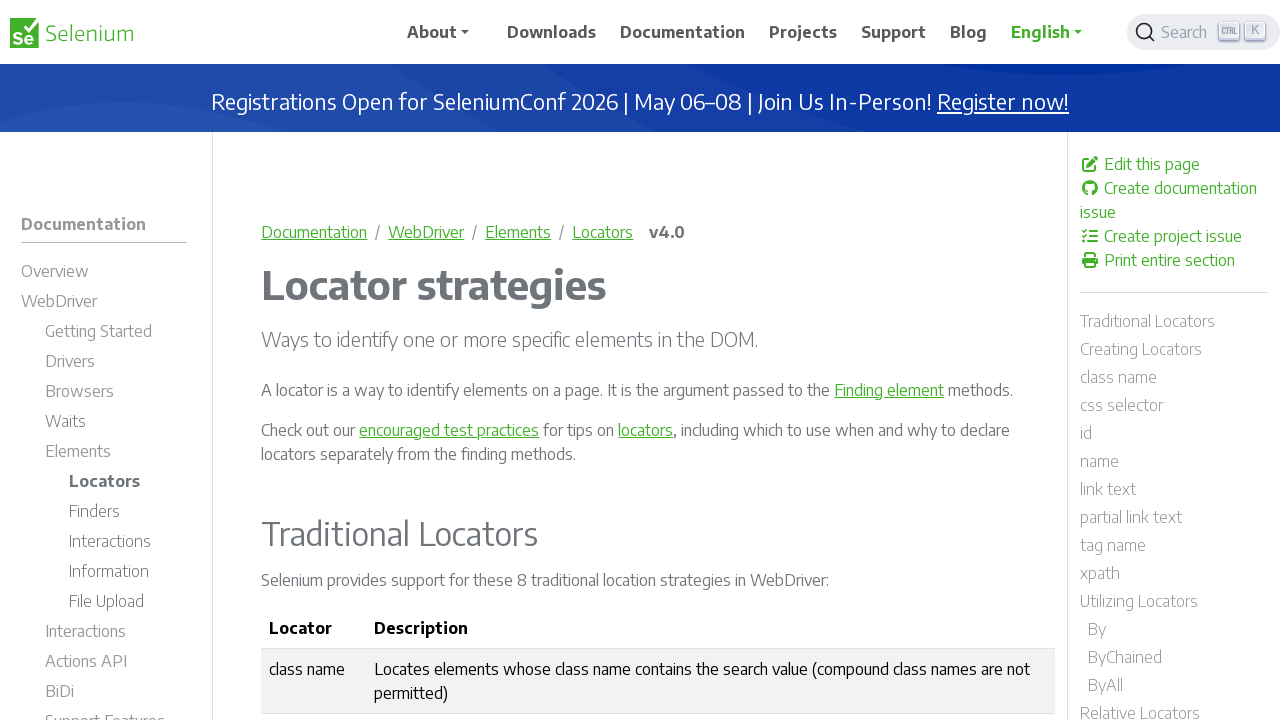

Navigation element nav#td-section-nav loaded
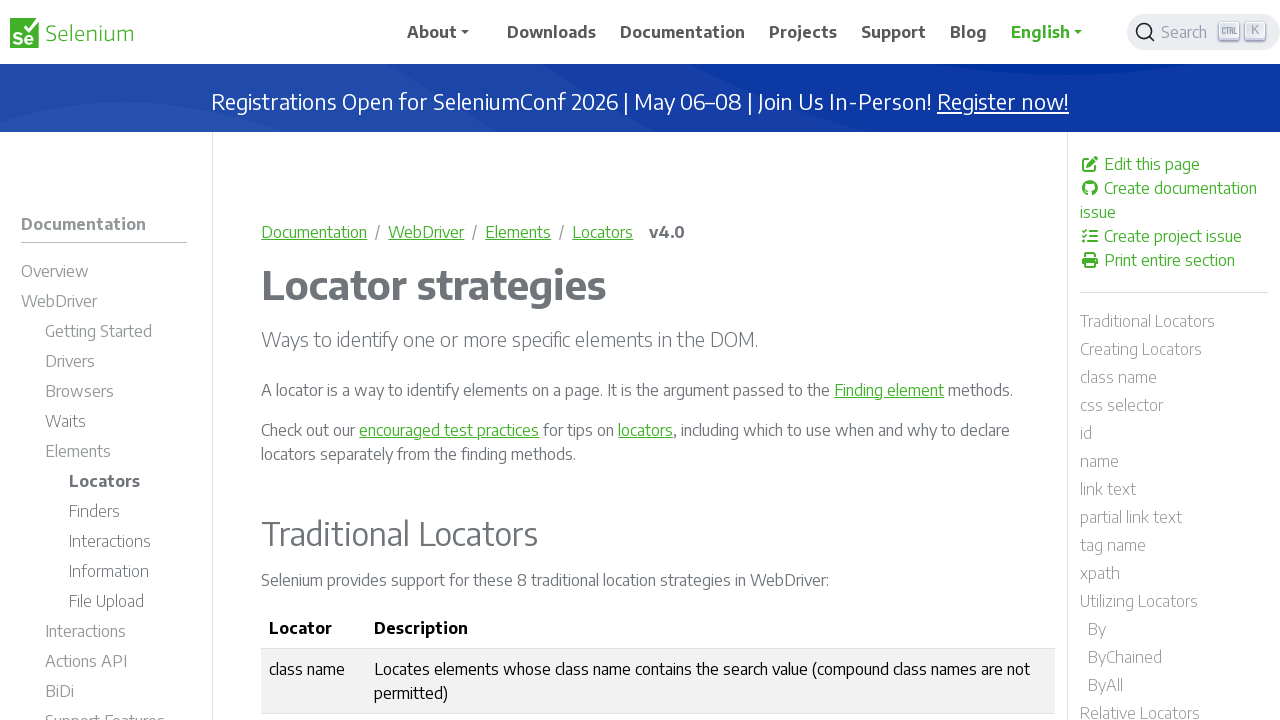

Located navigation element for scrolling
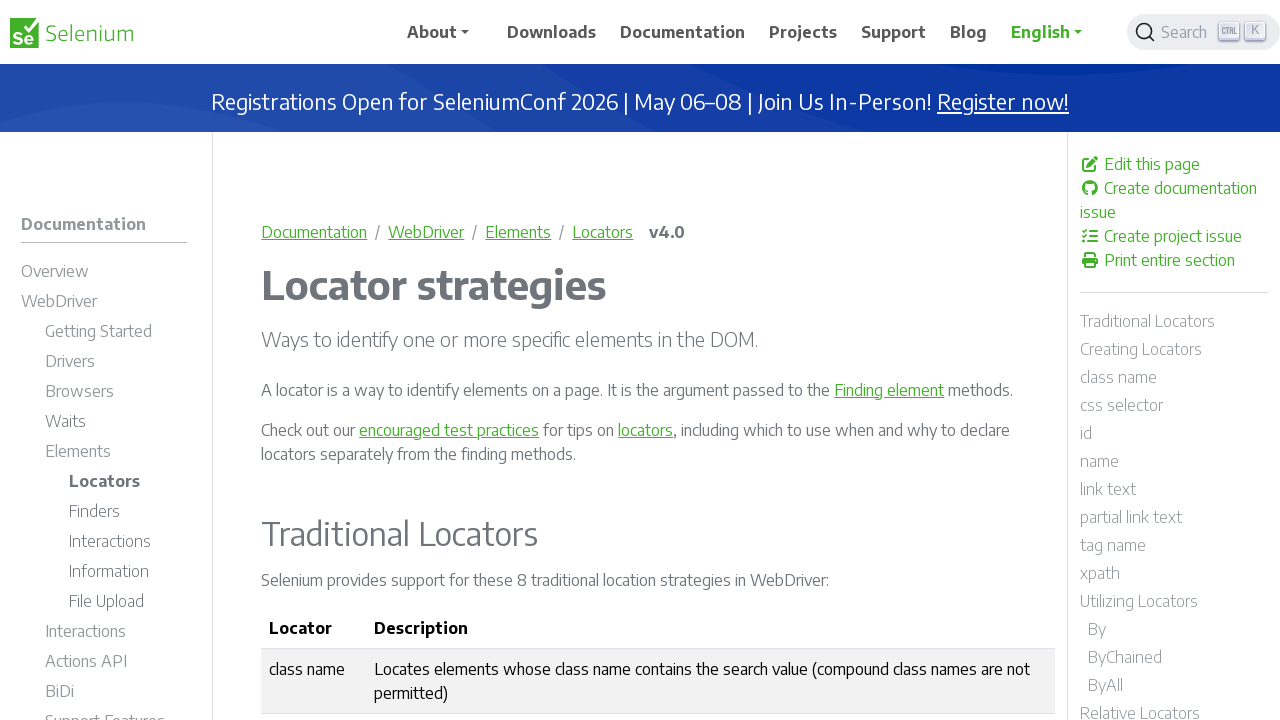

Scrolled down 500 pixels from navigation element
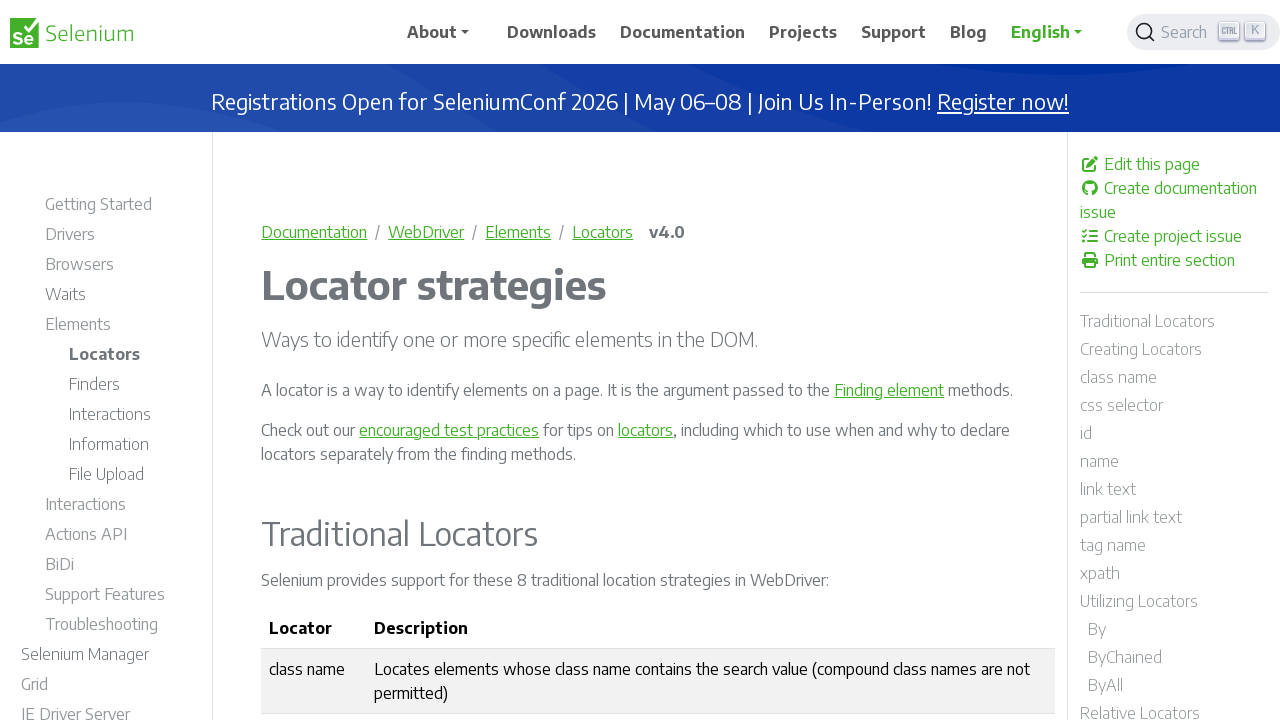

Waited 3 seconds after first scroll down
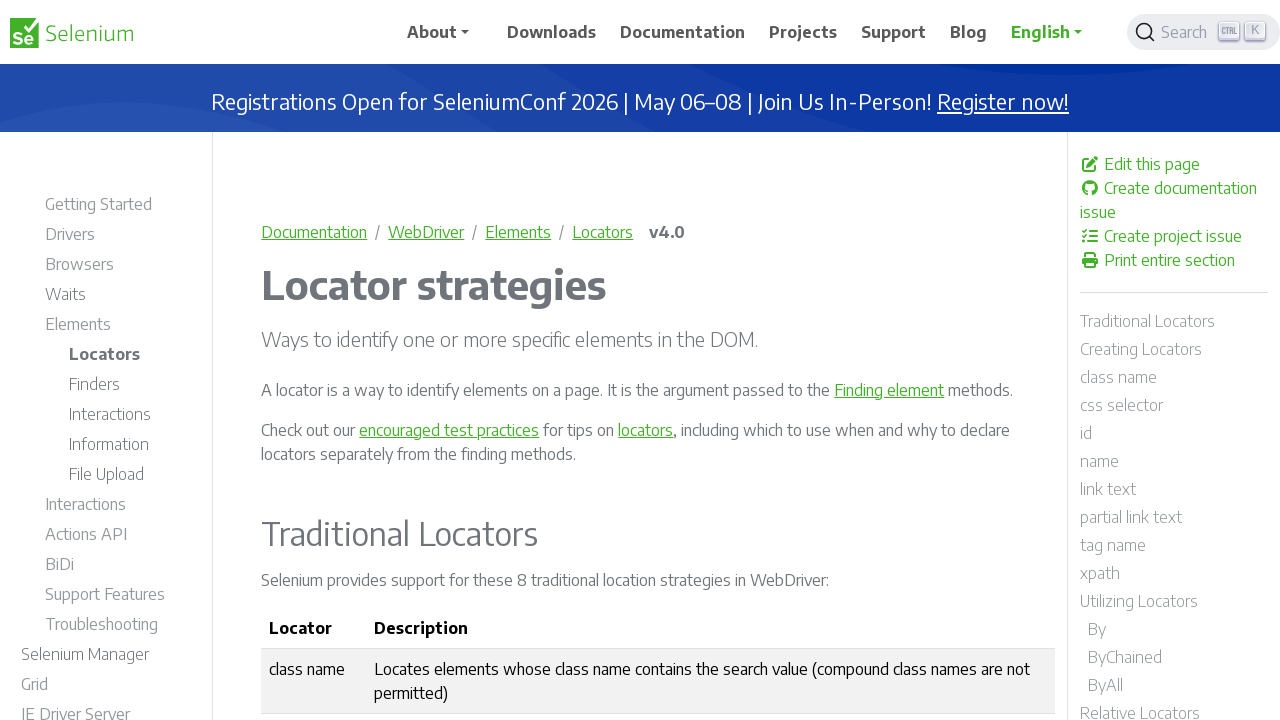

Scrolled up 400 pixels from navigation element
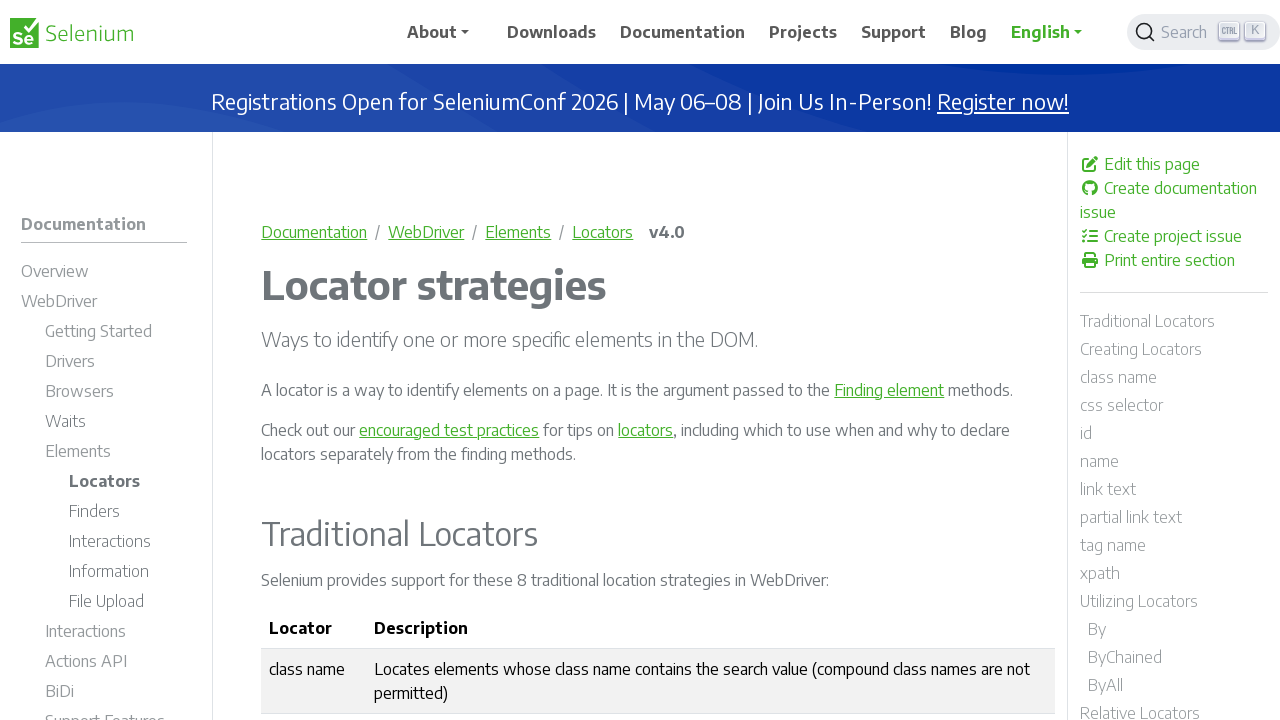

Waited 3 seconds after scroll up
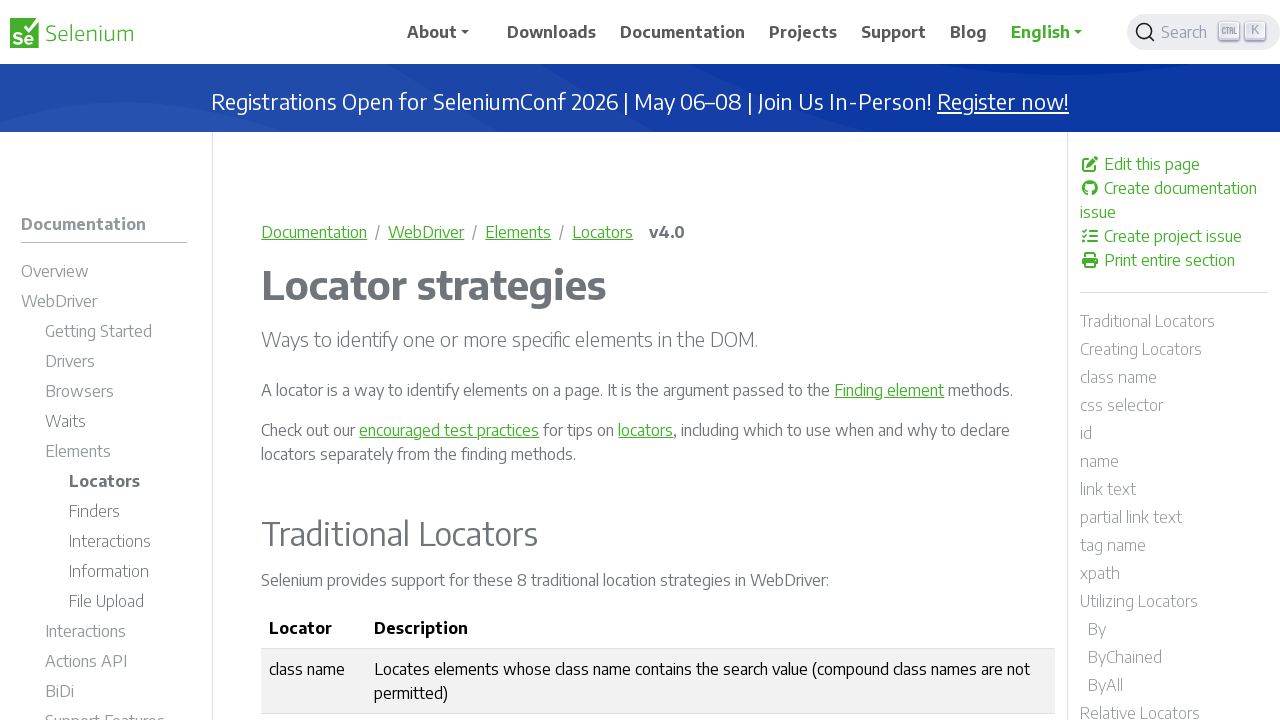

Scrolled down 600 pixels from navigation element
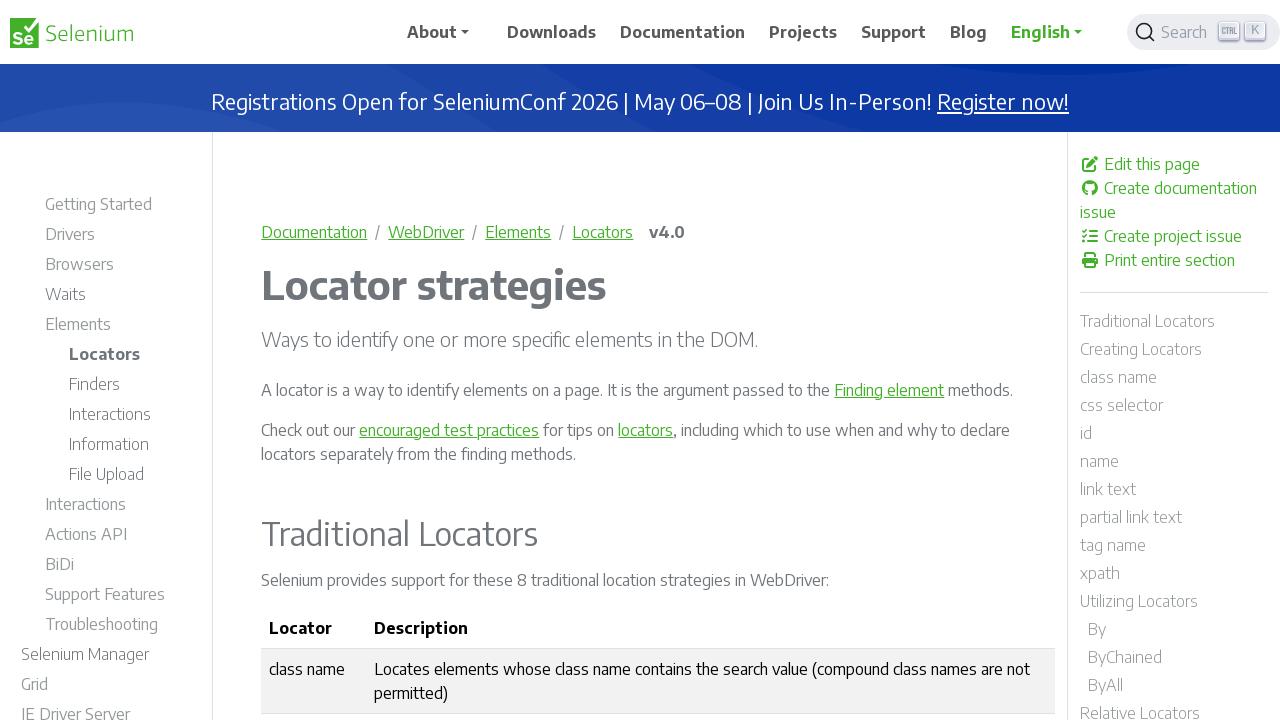

Waited 3 seconds after second scroll down
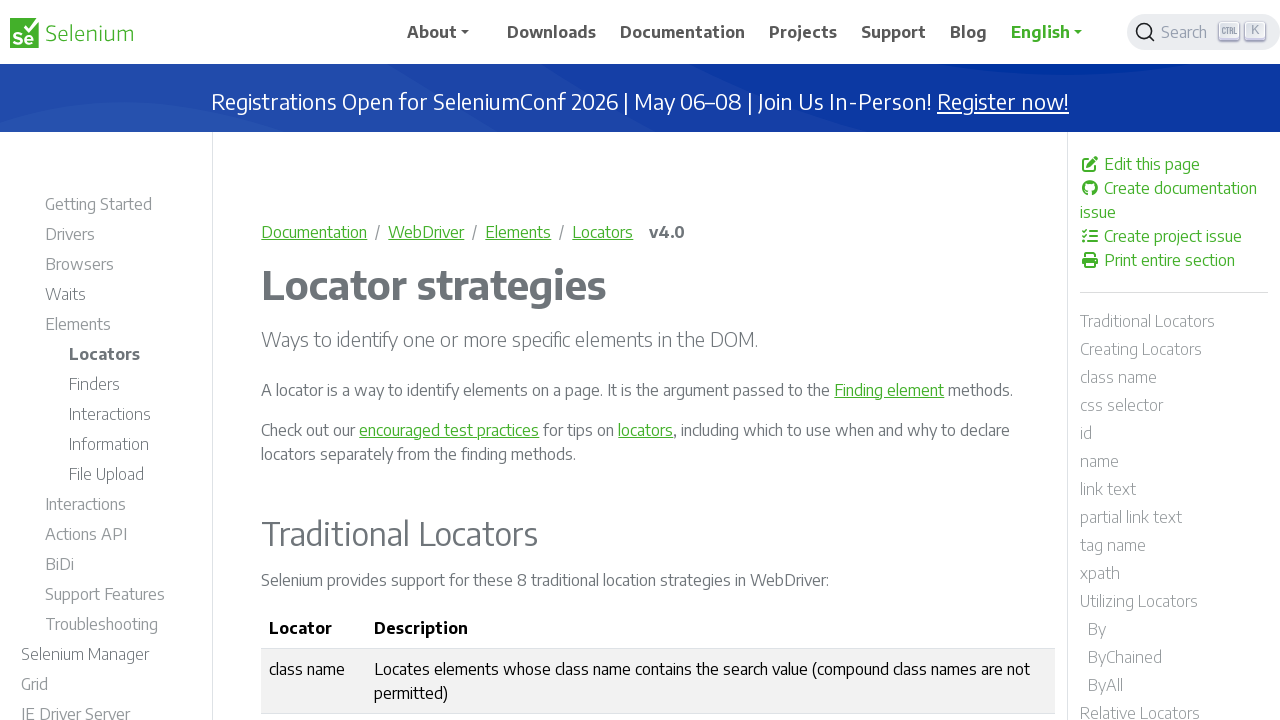

Scrolled up 300 pixels from navigation element
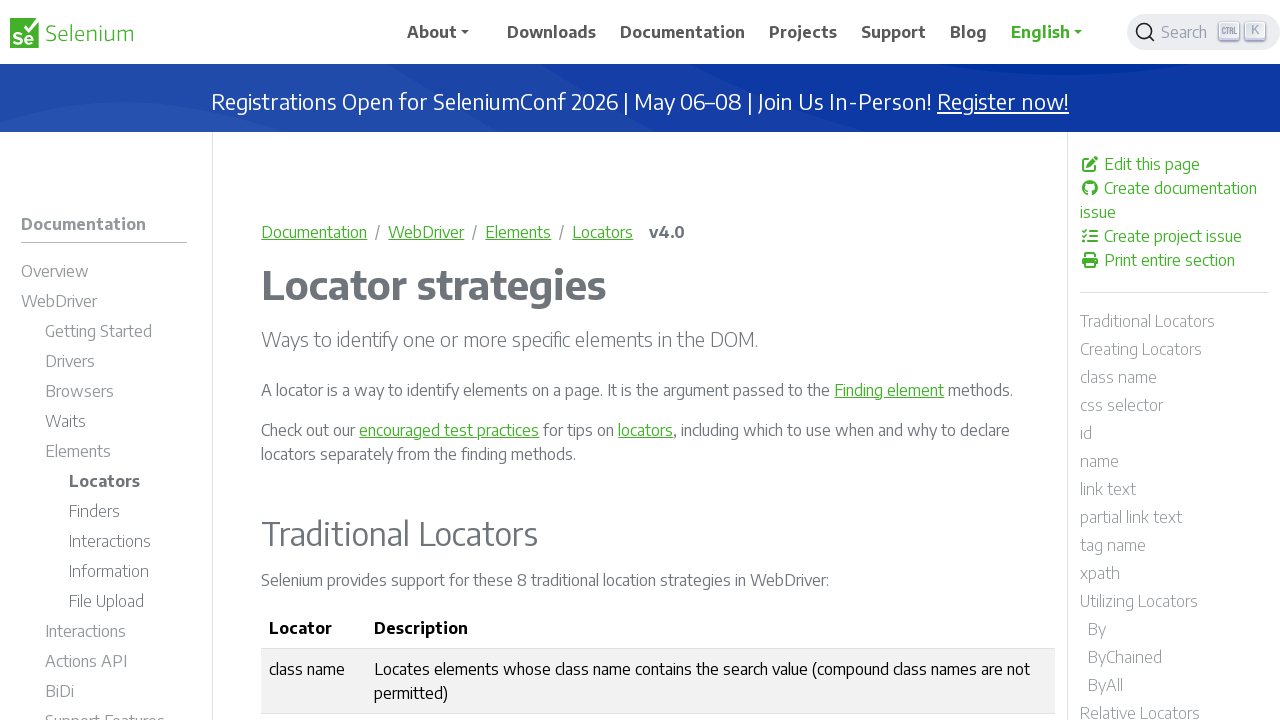

Waited 3 seconds after final scroll up
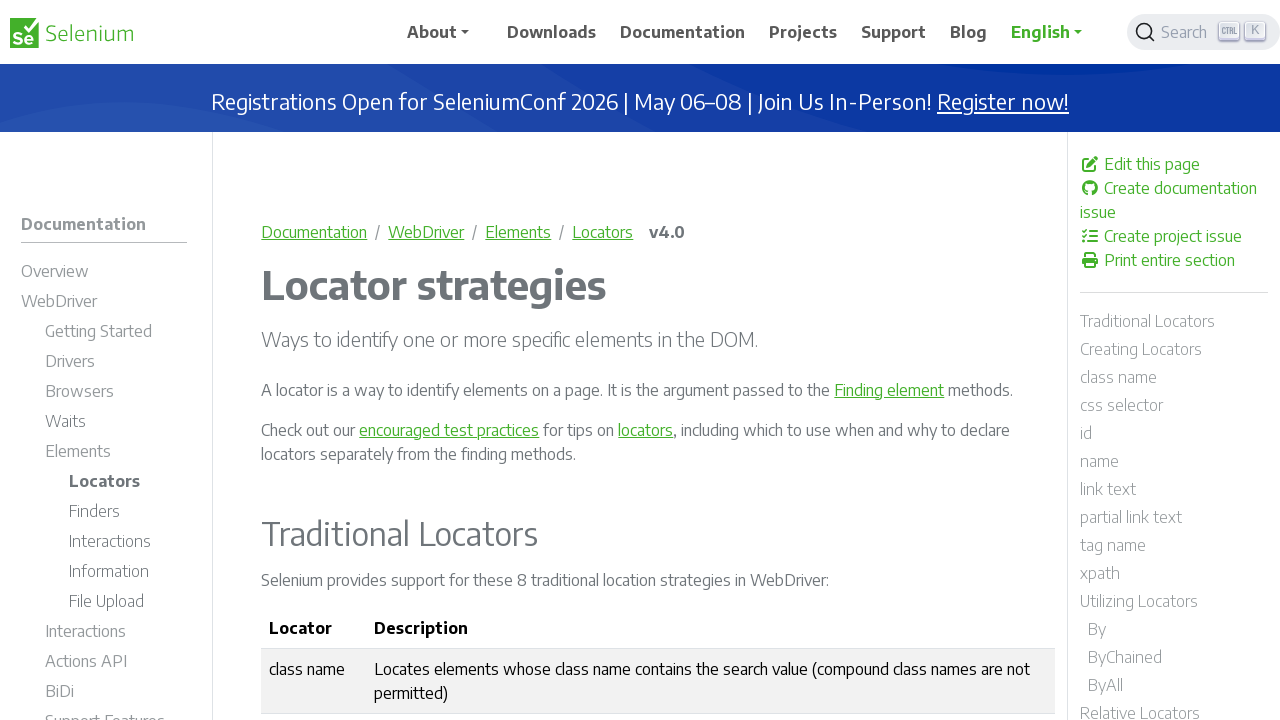

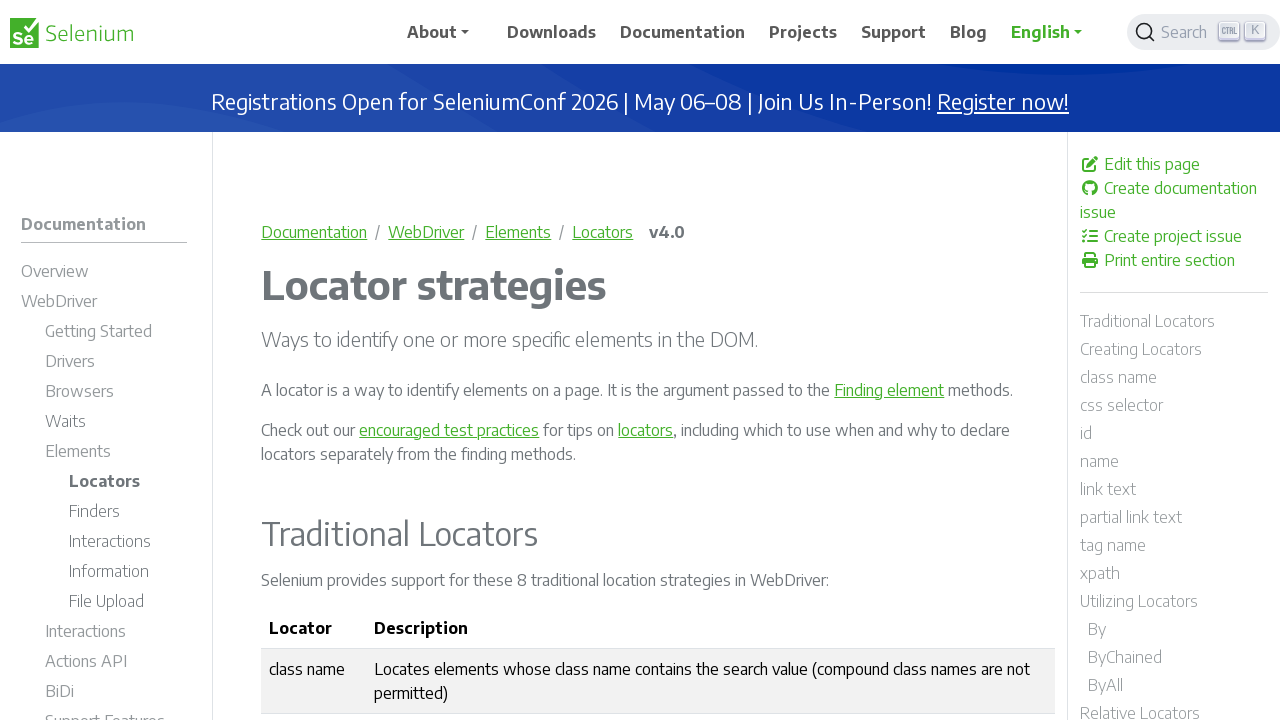